Tests JavaScript Prompt dialog handling by clicking a button that triggers a prompt, entering text, and accepting it

Starting URL: https://the-internet.herokuapp.com/javascript_alerts

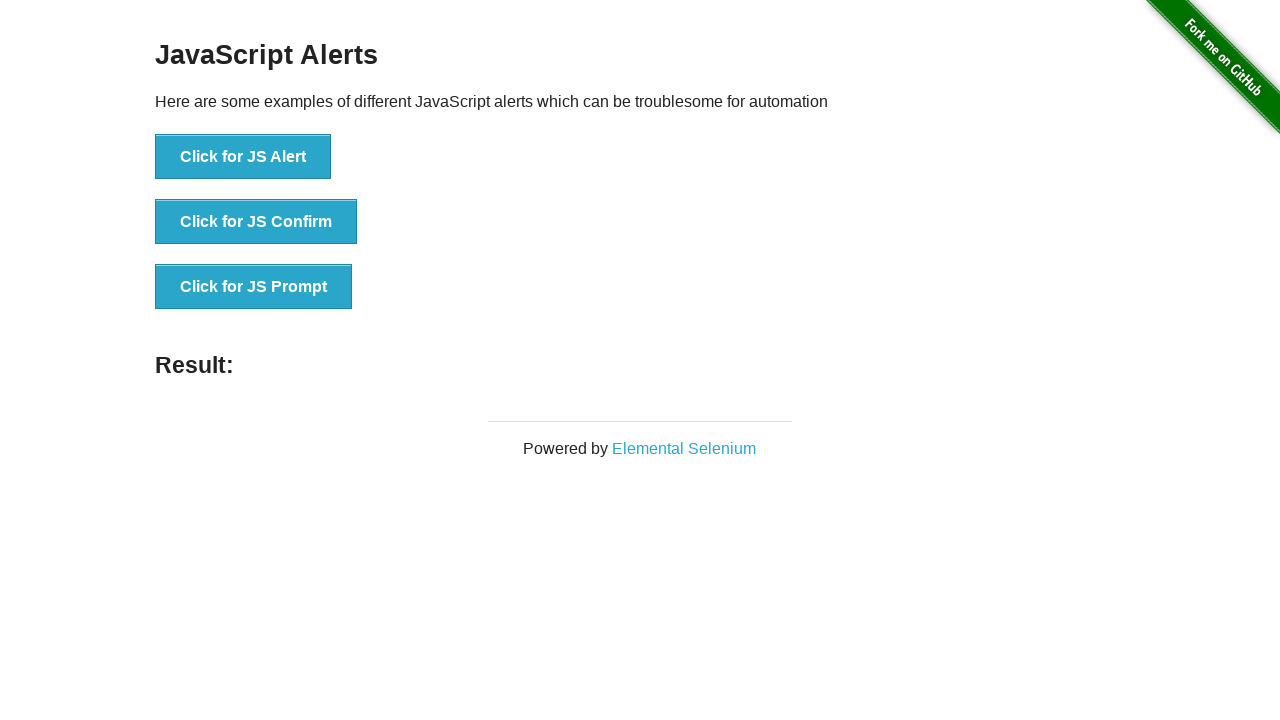

Set up dialog handler to accept prompt with text 'satwinder'
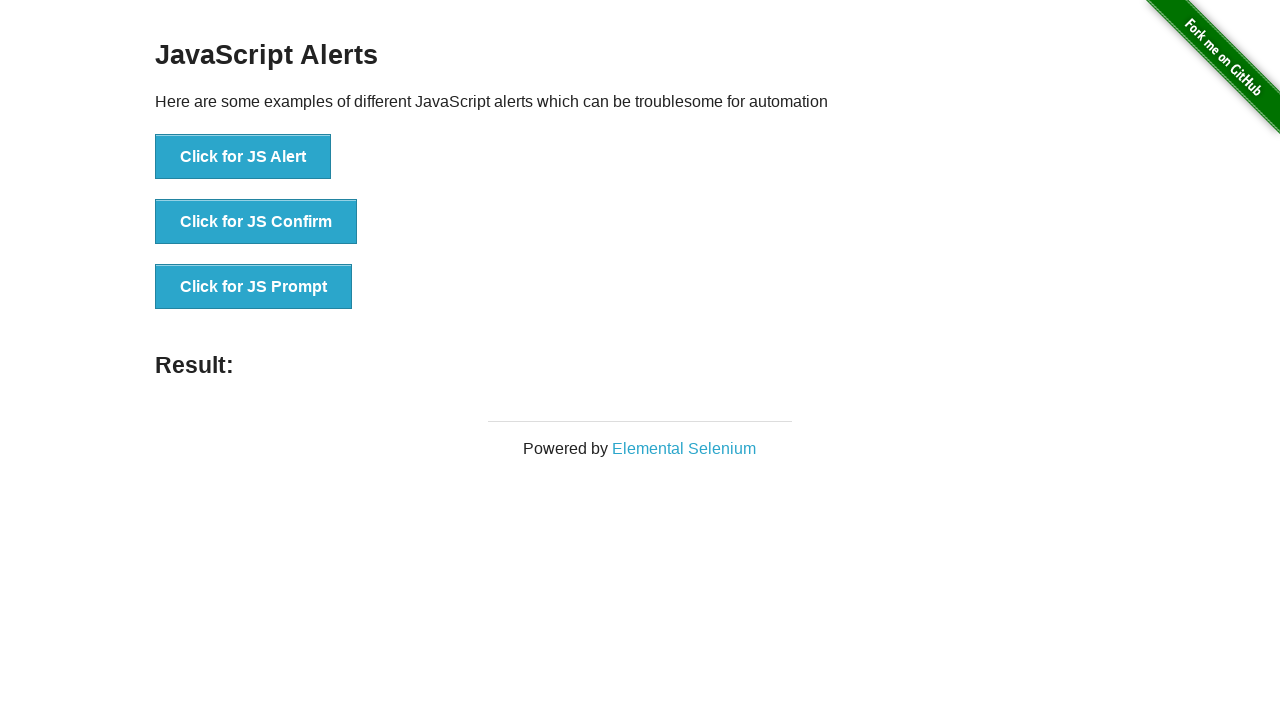

Clicked button to trigger JavaScript Prompt dialog at (254, 287) on xpath=//*[text()='Click for JS Prompt']
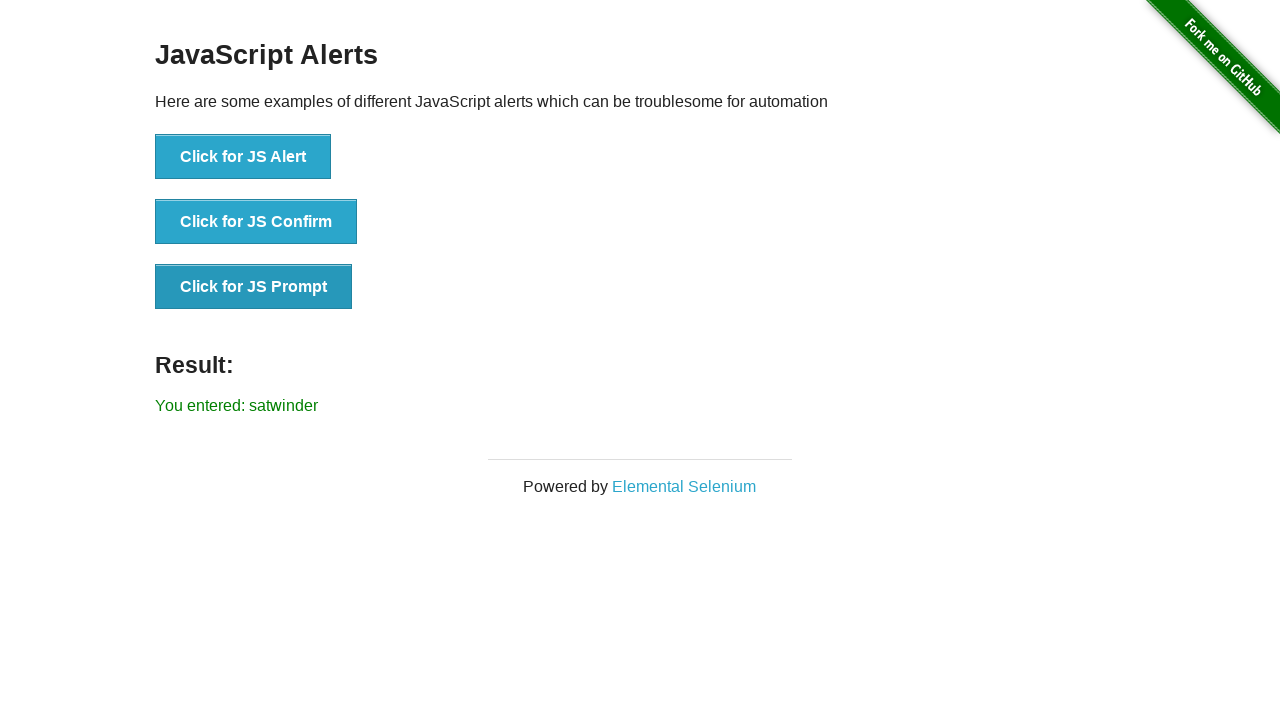

Prompt was accepted and result element appeared
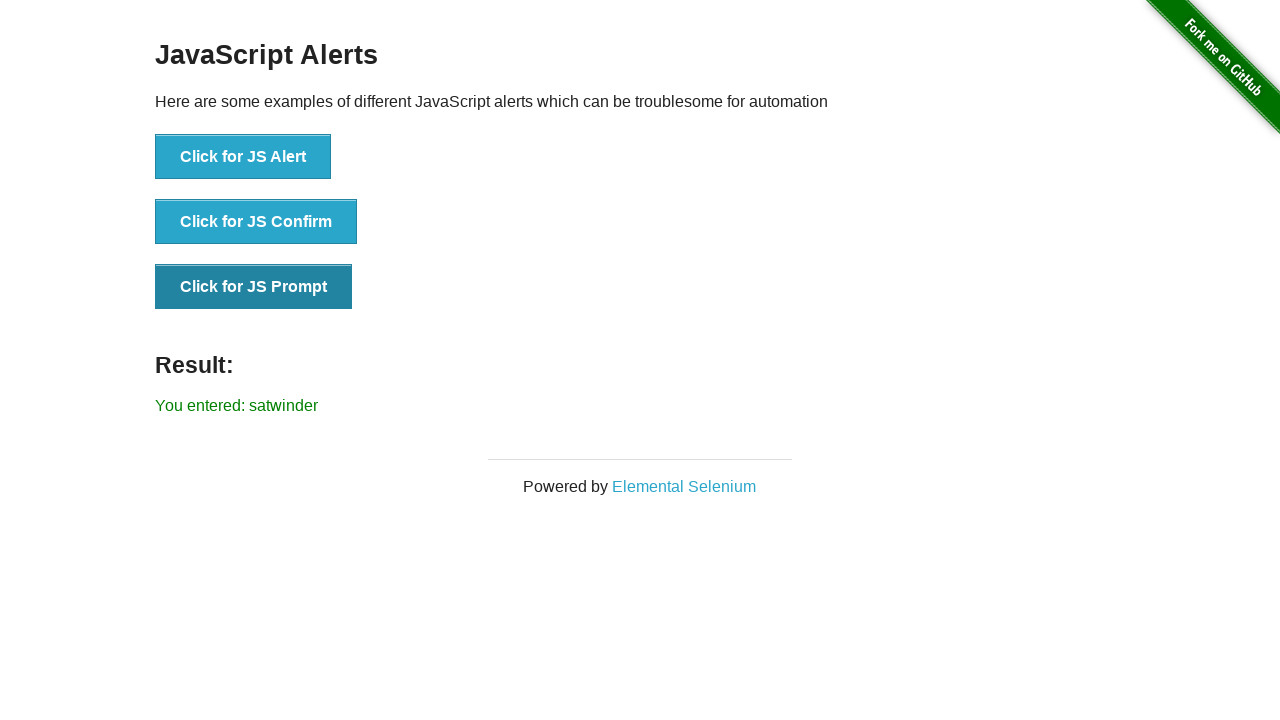

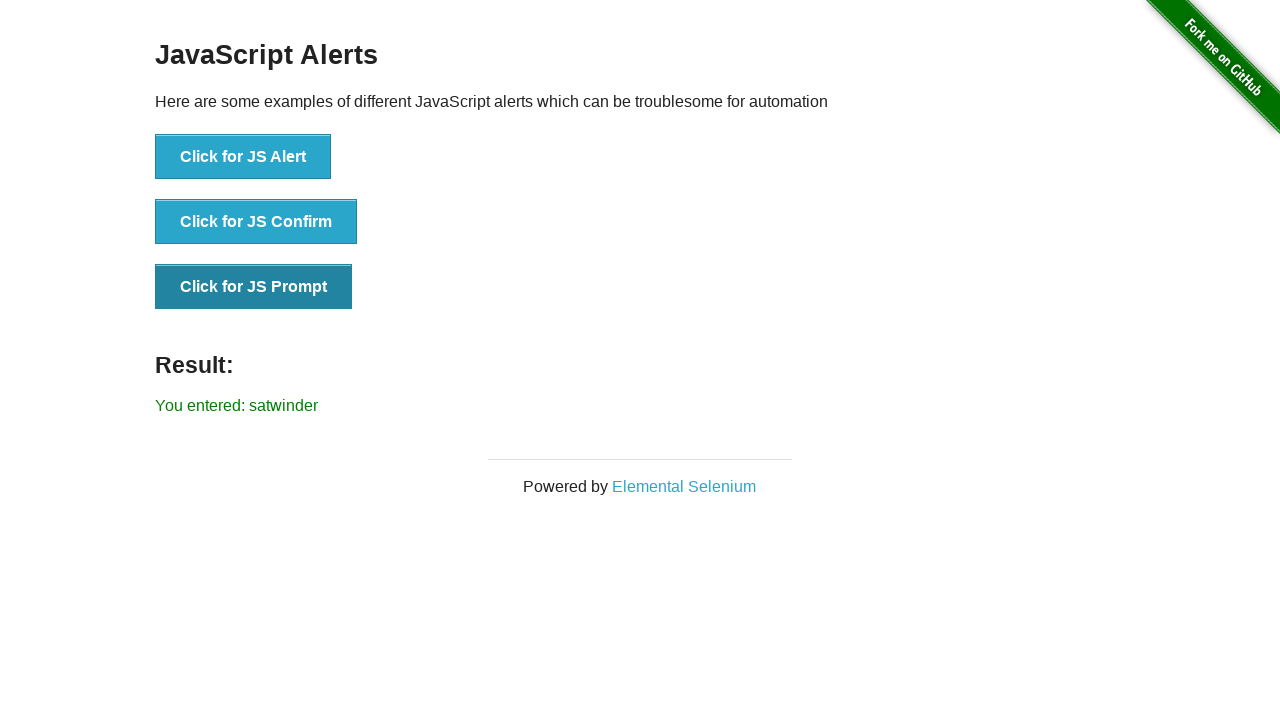